Tests navigation to the form fields page by clicking the appropriate link on the homepage and verifying the URL

Starting URL: https://practice-automation.com/

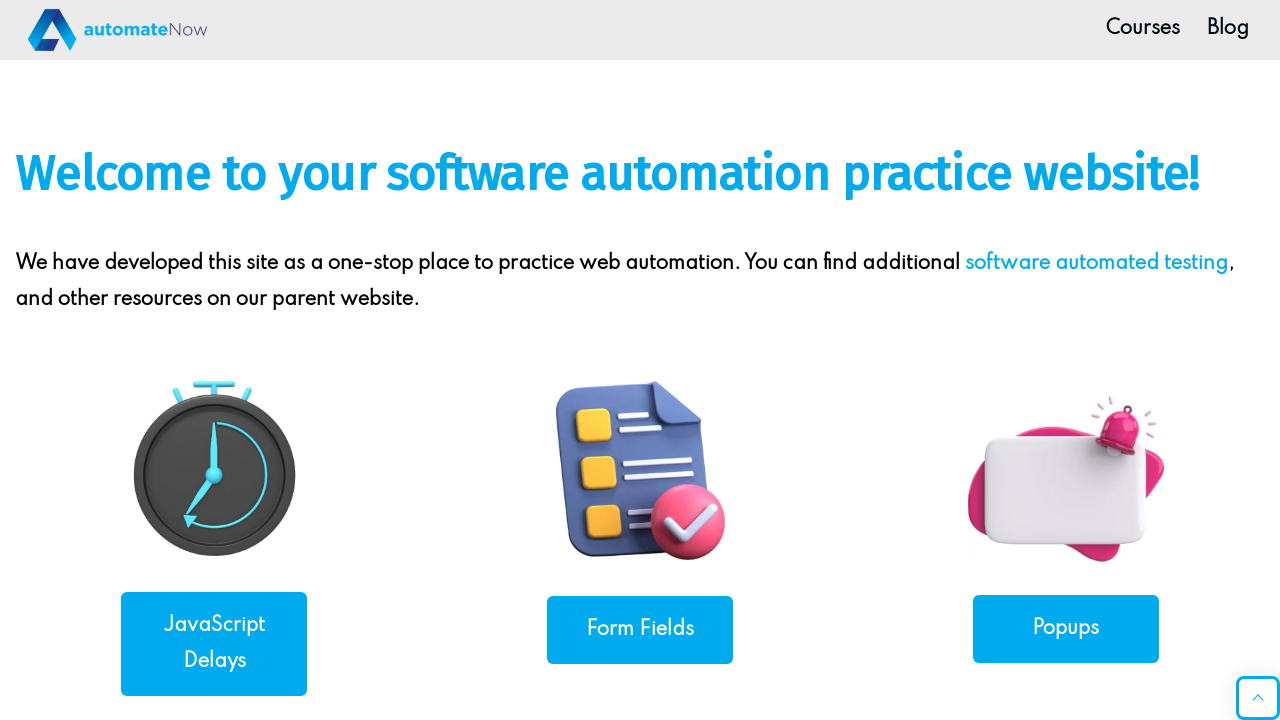

Clicked on the Form Fields link at (640, 630) on a[href*='form-fields']
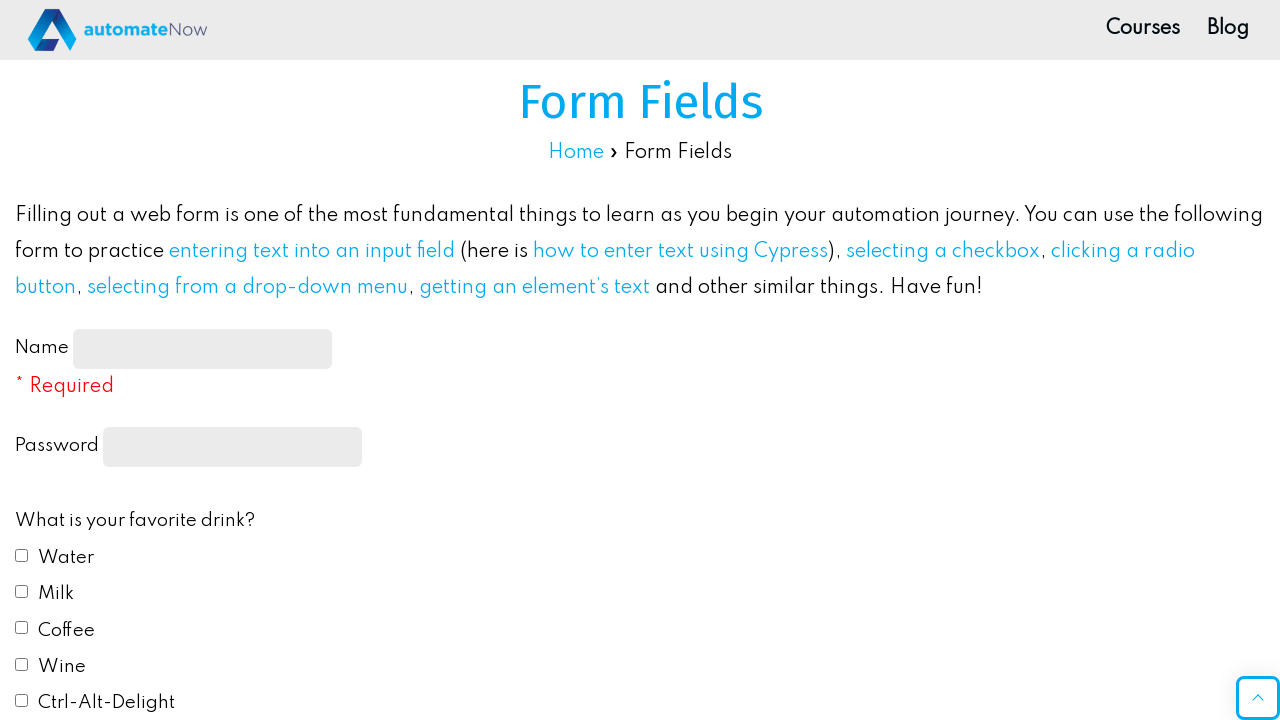

Navigated to the form fields page and URL verified
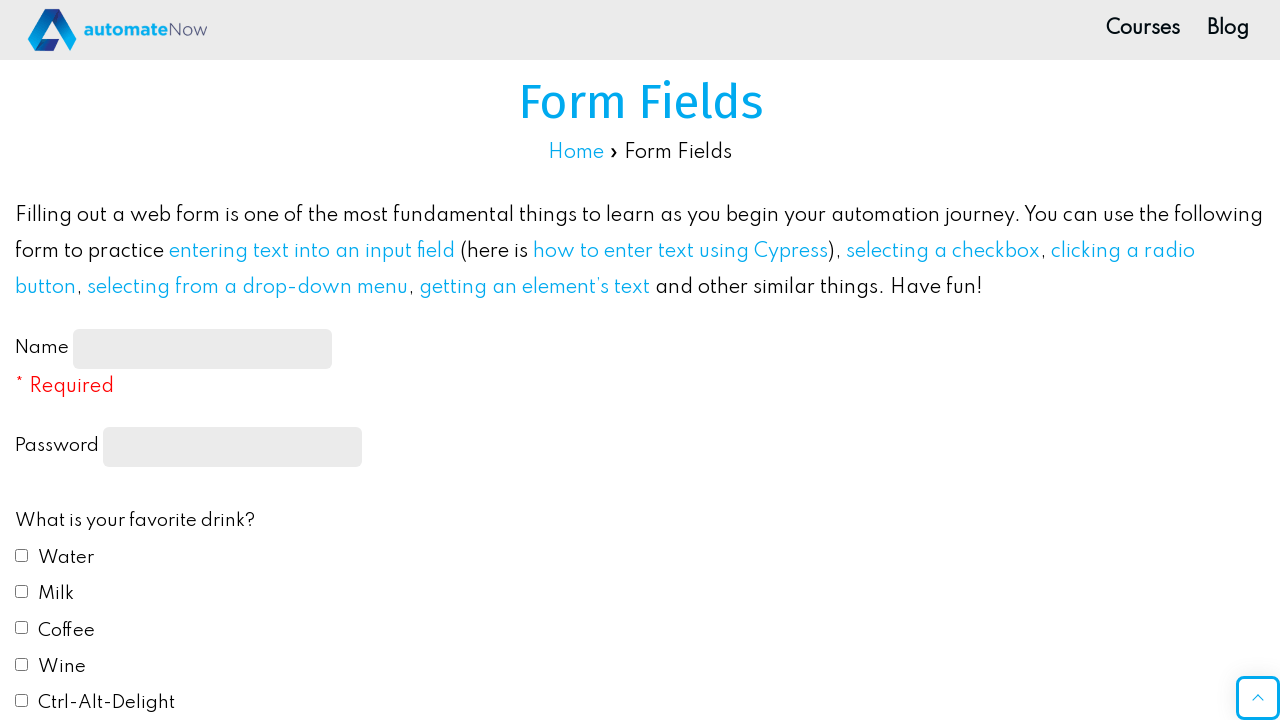

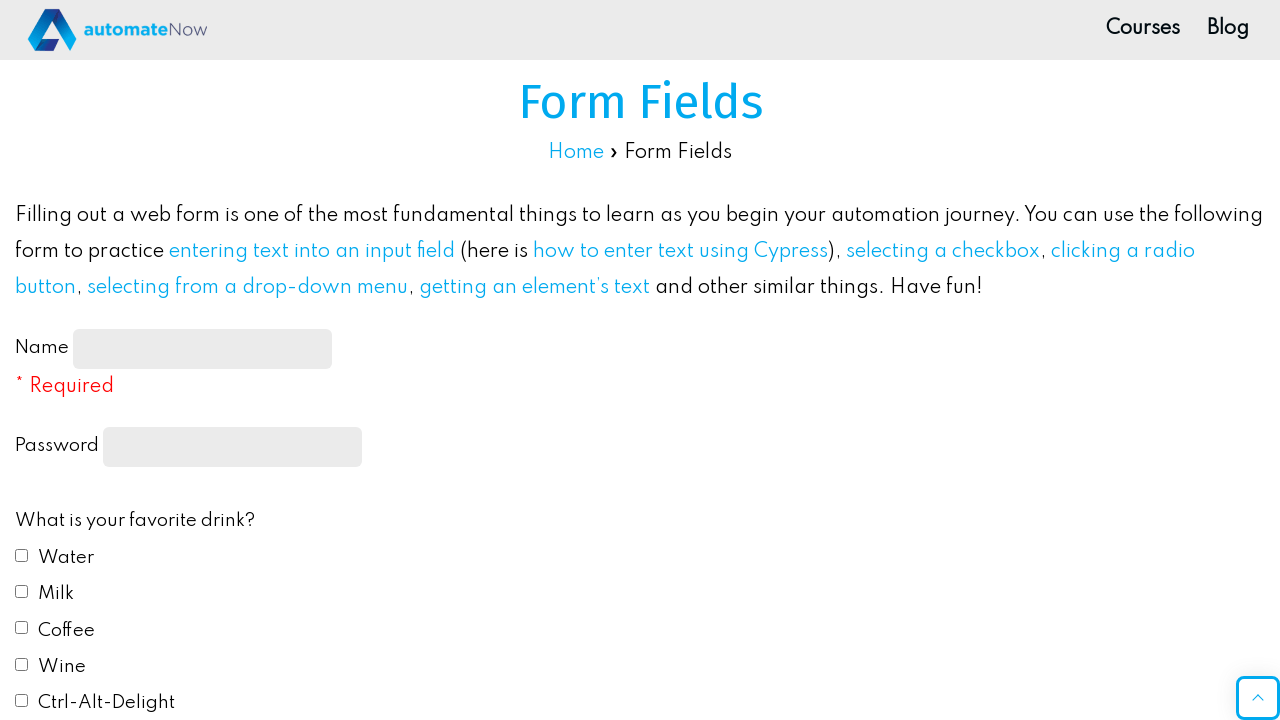